Tests dropdown selection functionality by selecting different options using various methods (by index, value, and visible text)

Starting URL: https://demoqa.com/select-menu

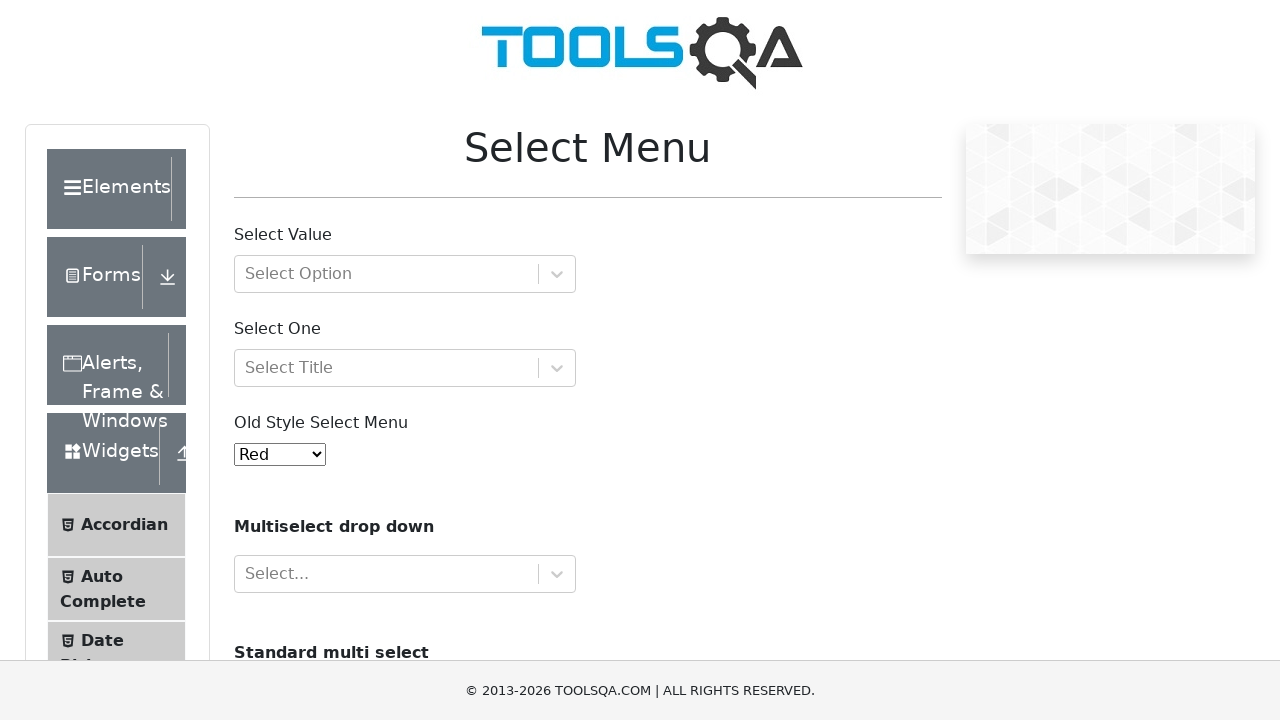

Selected 5th option (Purple) by index from dropdown on #oldSelectMenu
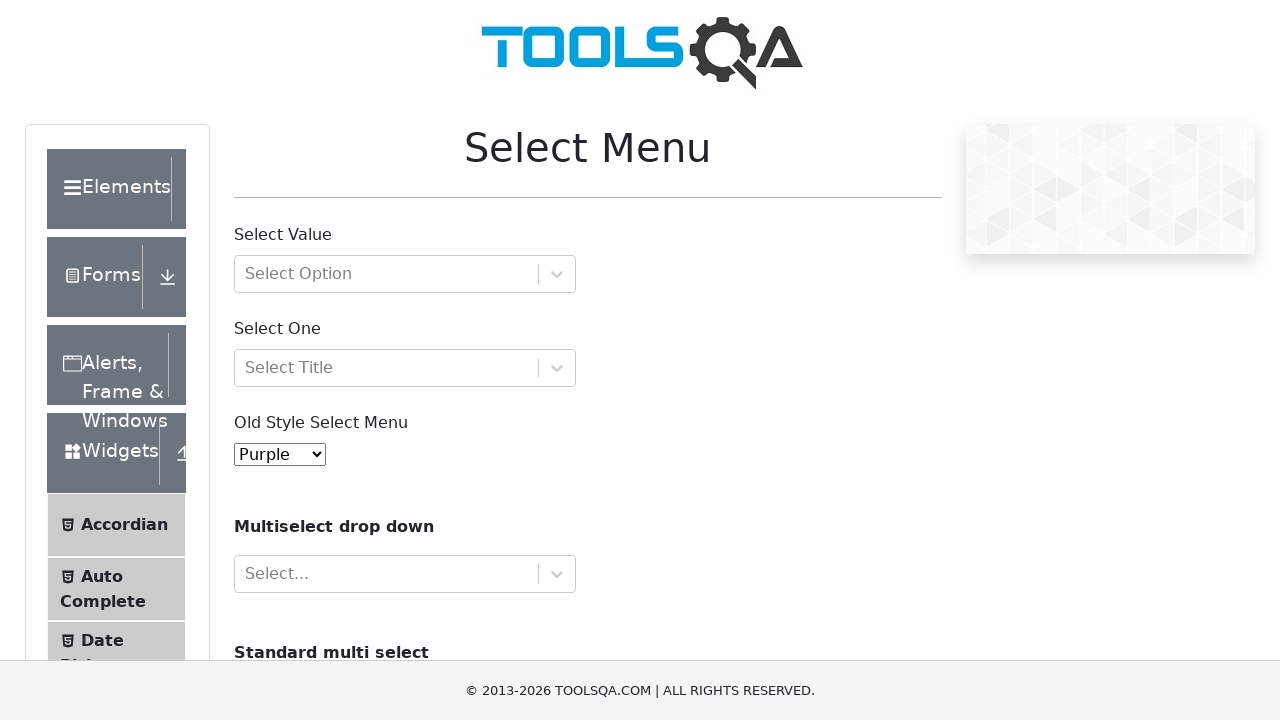

Selected Red option by value attribute from dropdown on #oldSelectMenu
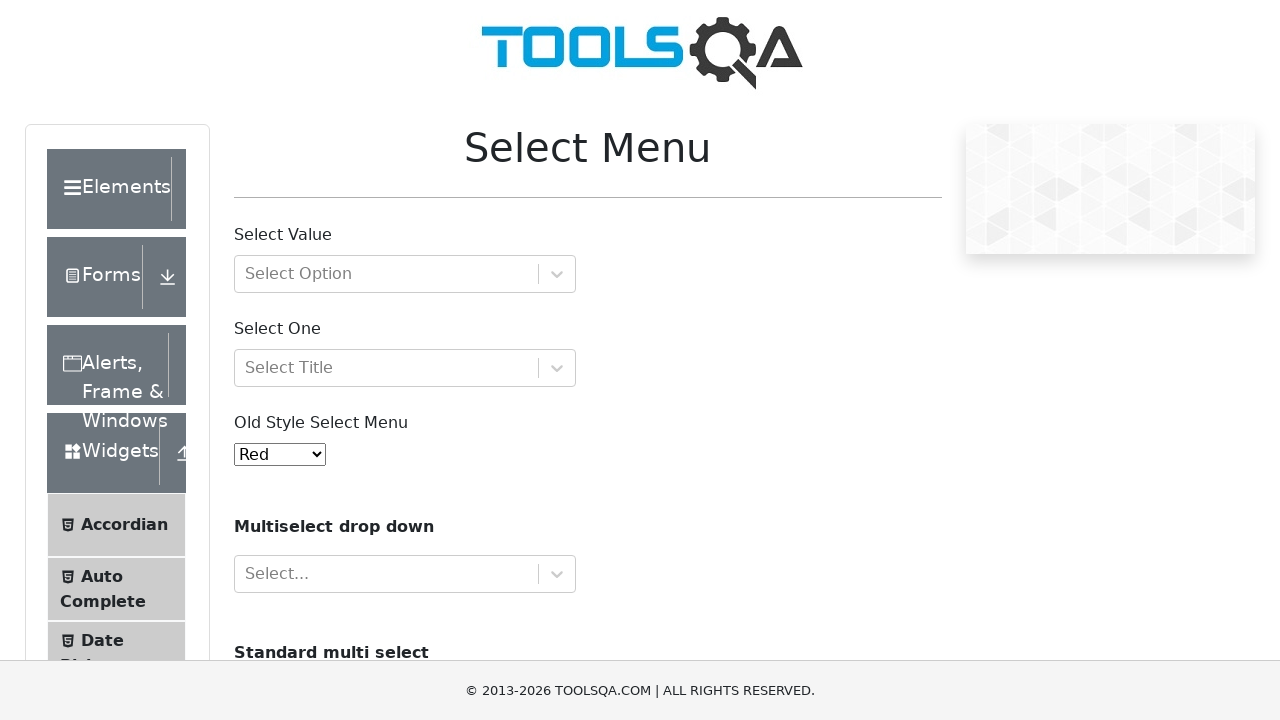

Selected Magenta option by visible text from dropdown on #oldSelectMenu
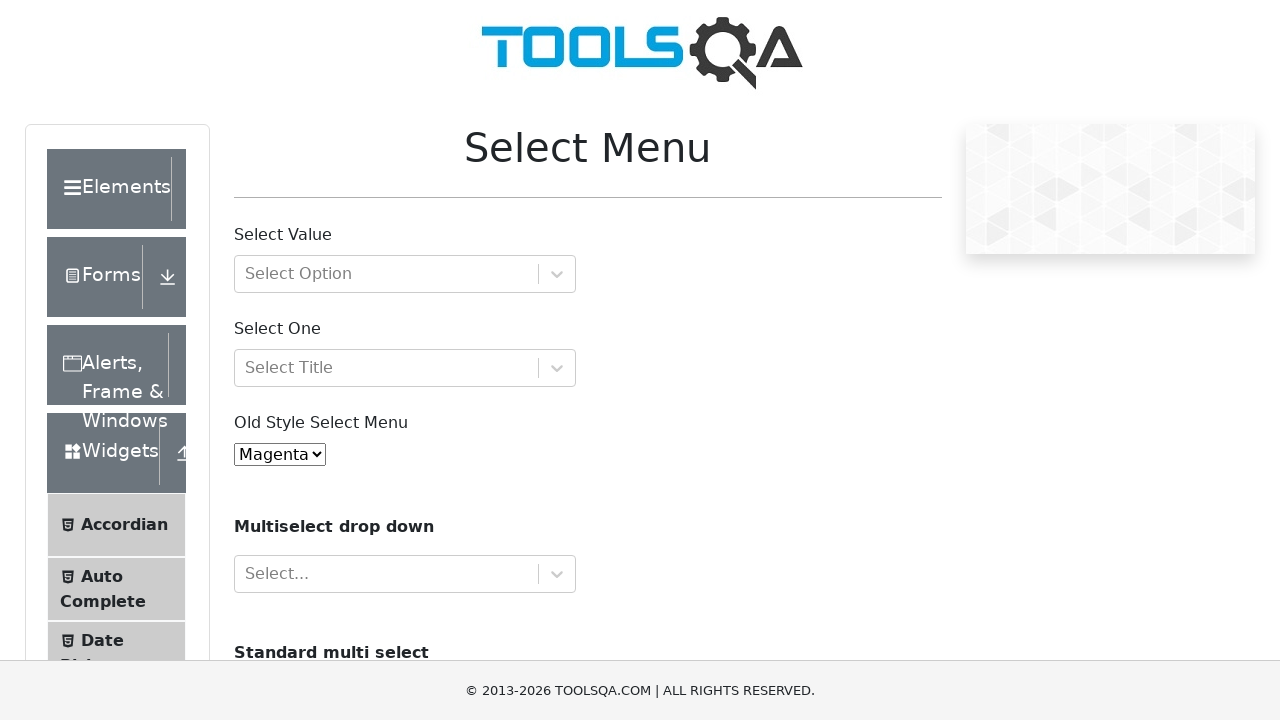

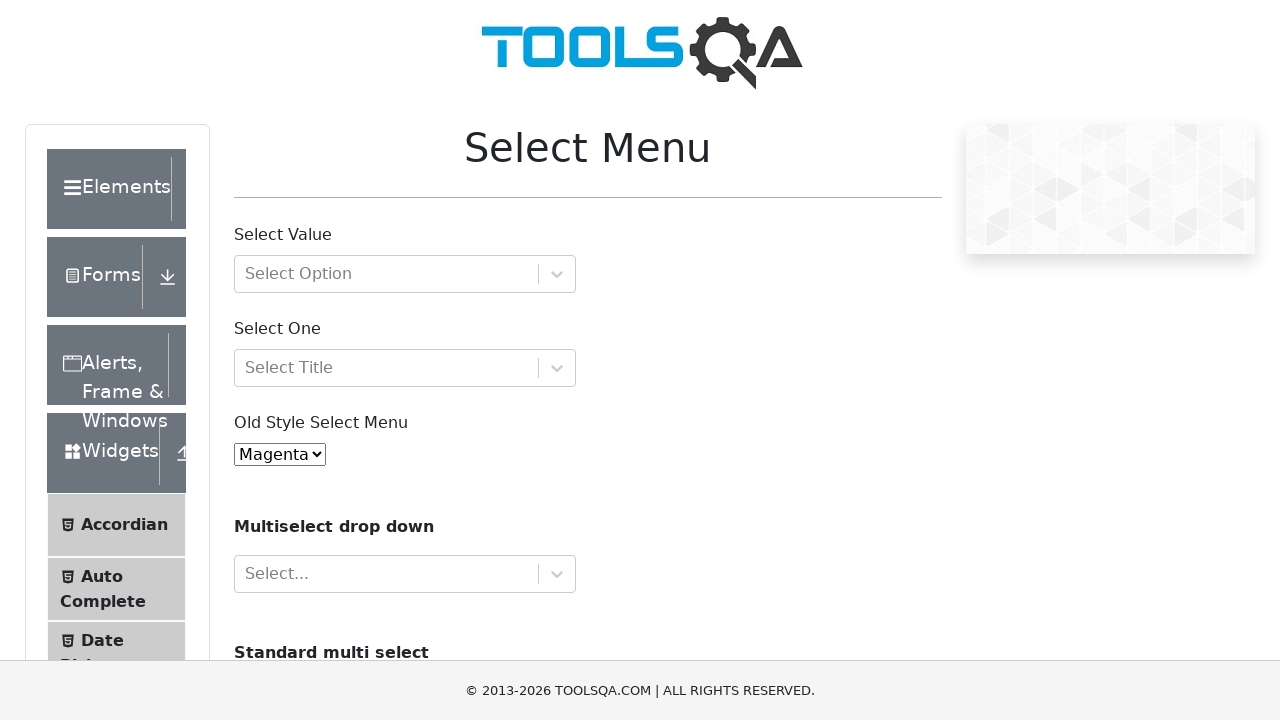